Tests scrolling to a specific element by scrolling to the 'Inputs' link and clicking it

Starting URL: https://practice.cydeo.com/

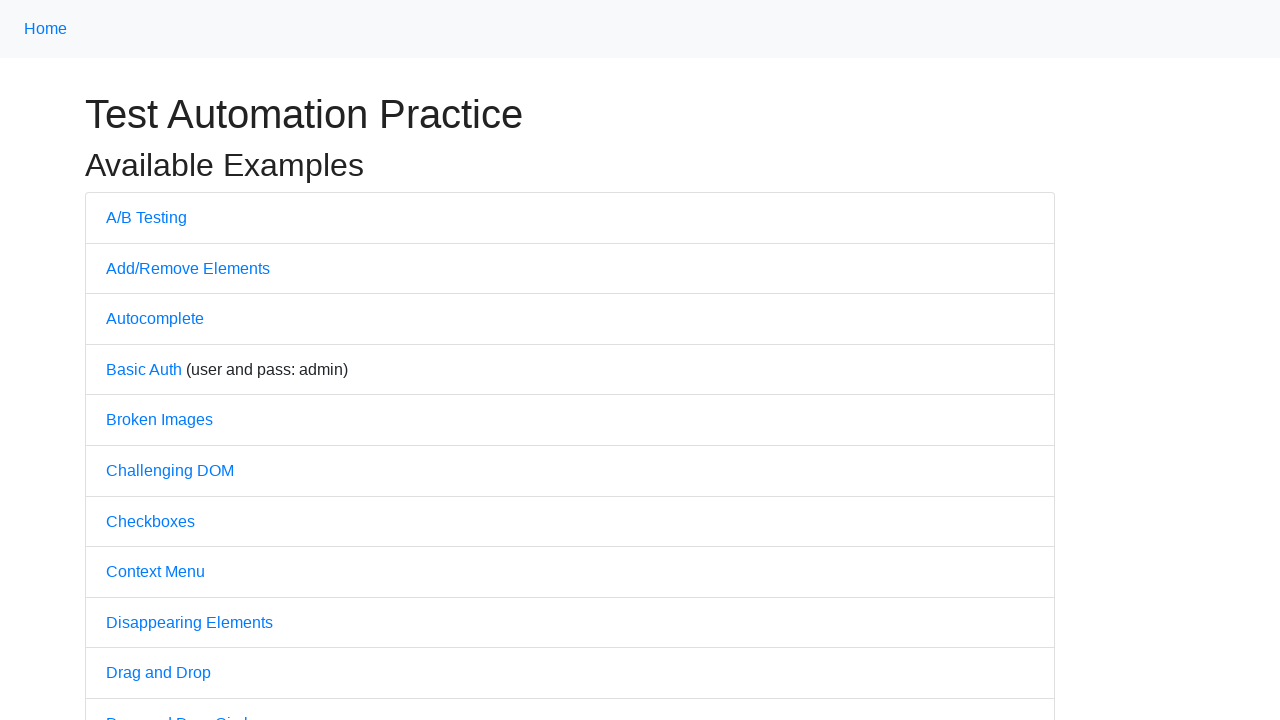

Located the 'Inputs' link on the page
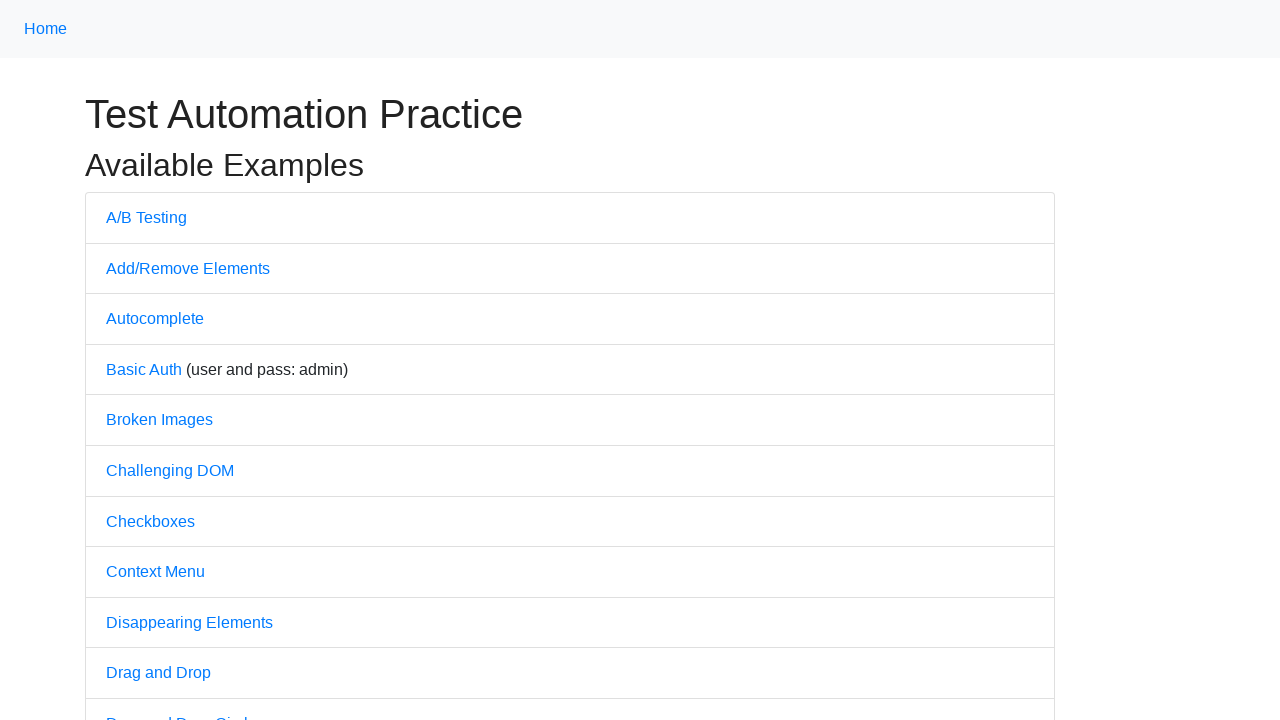

Scrolled to the 'Inputs' link to bring it into view
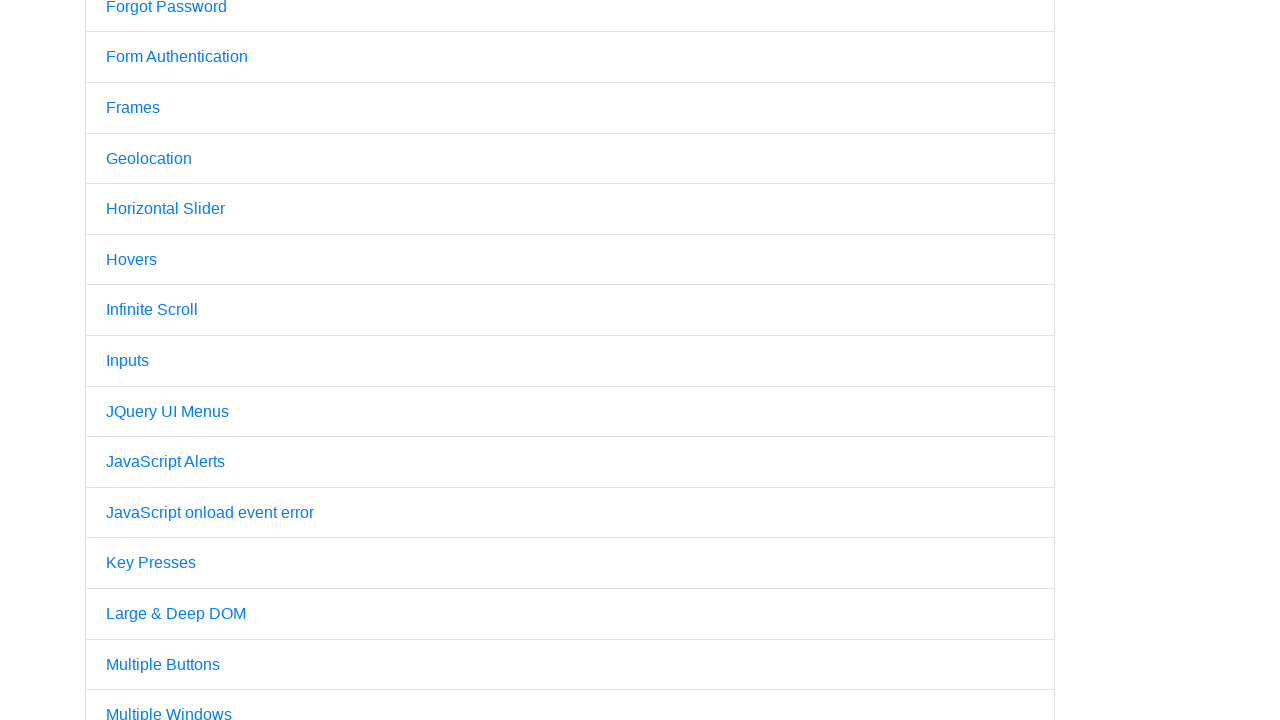

Clicked on the 'Inputs' link at (128, 361) on internal:text="Inputs"i
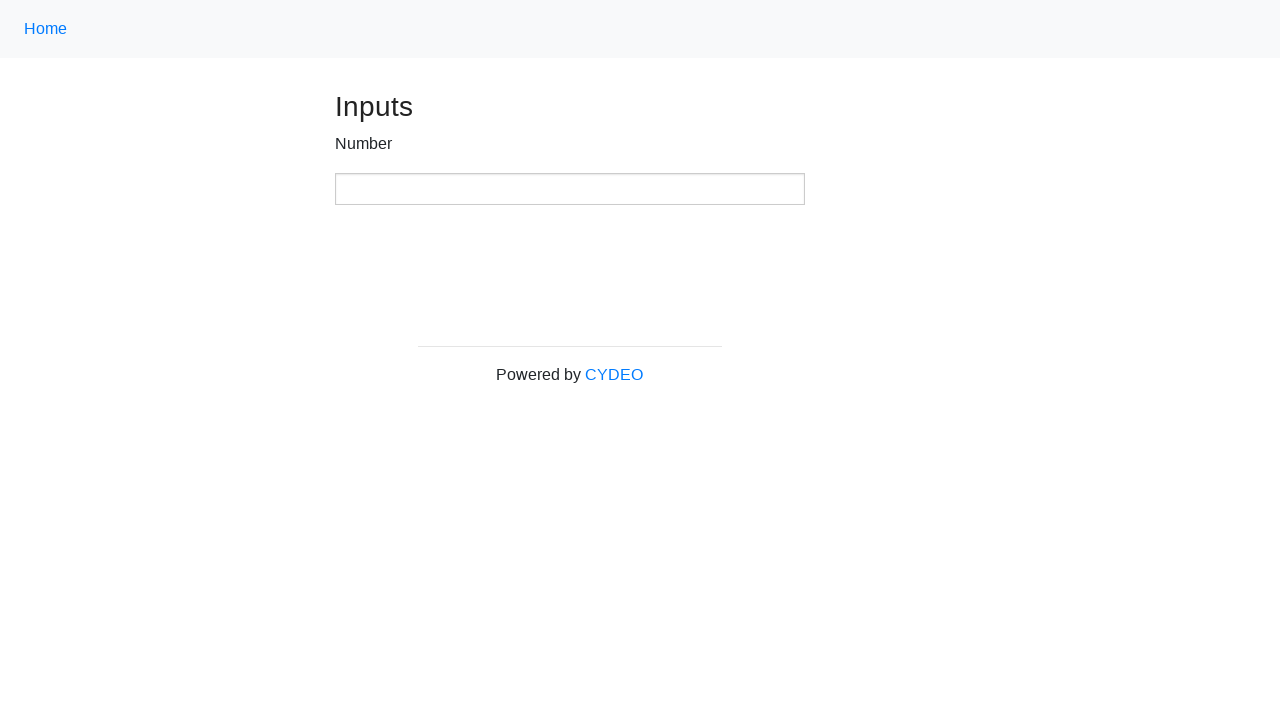

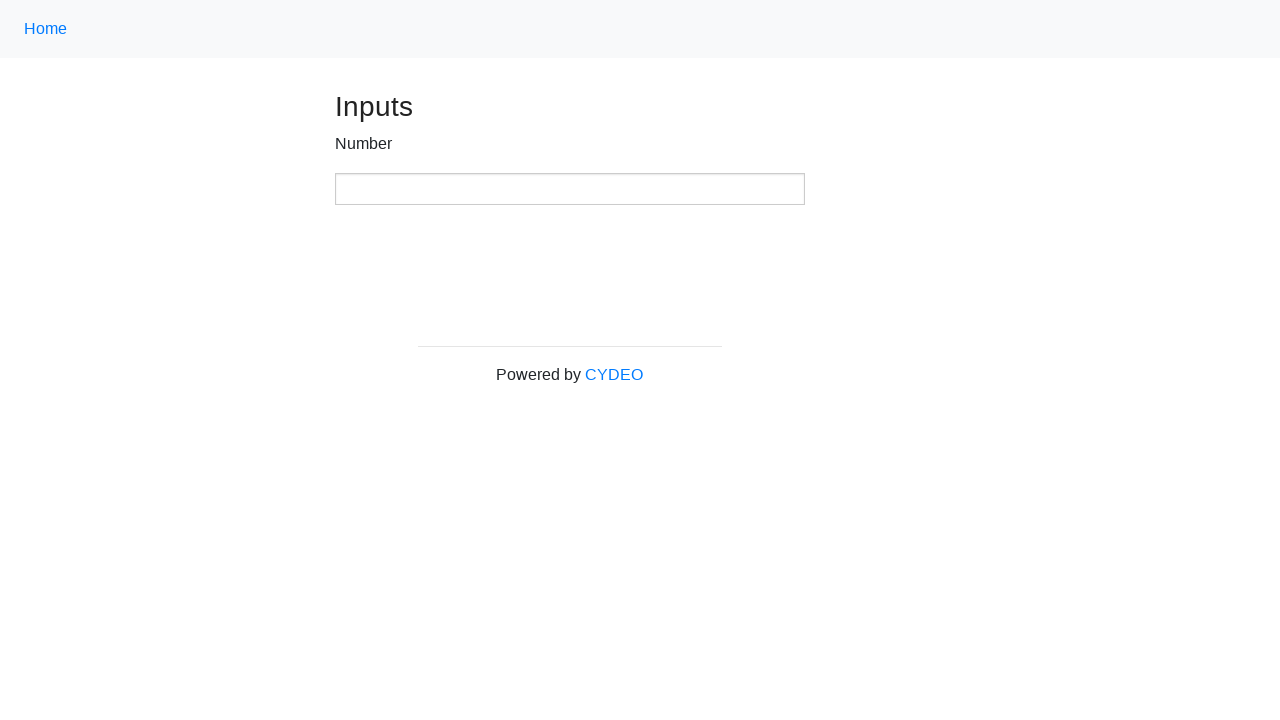